Tests drag and drop functionality on jQueryUI demo page by switching to an iframe and dragging an element onto a droppable target

Starting URL: https://jqueryui.com/droppable/

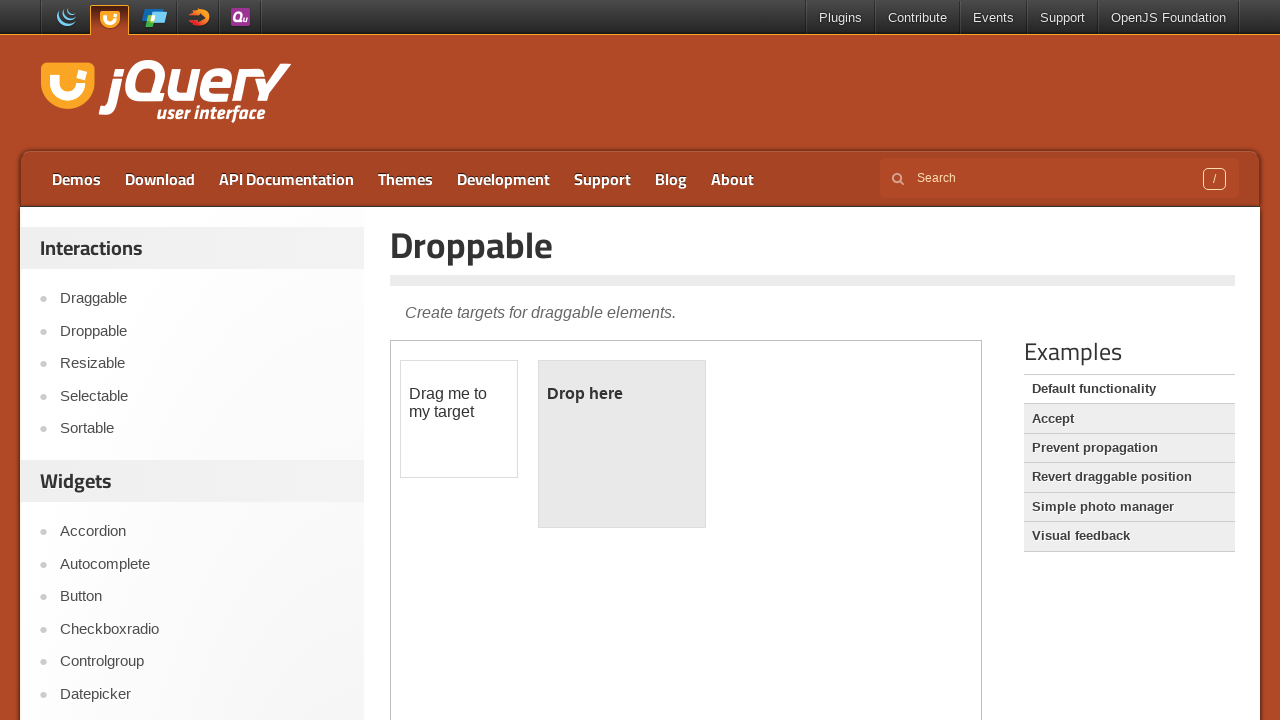

Located the demo iframe on the jQueryUI droppable page
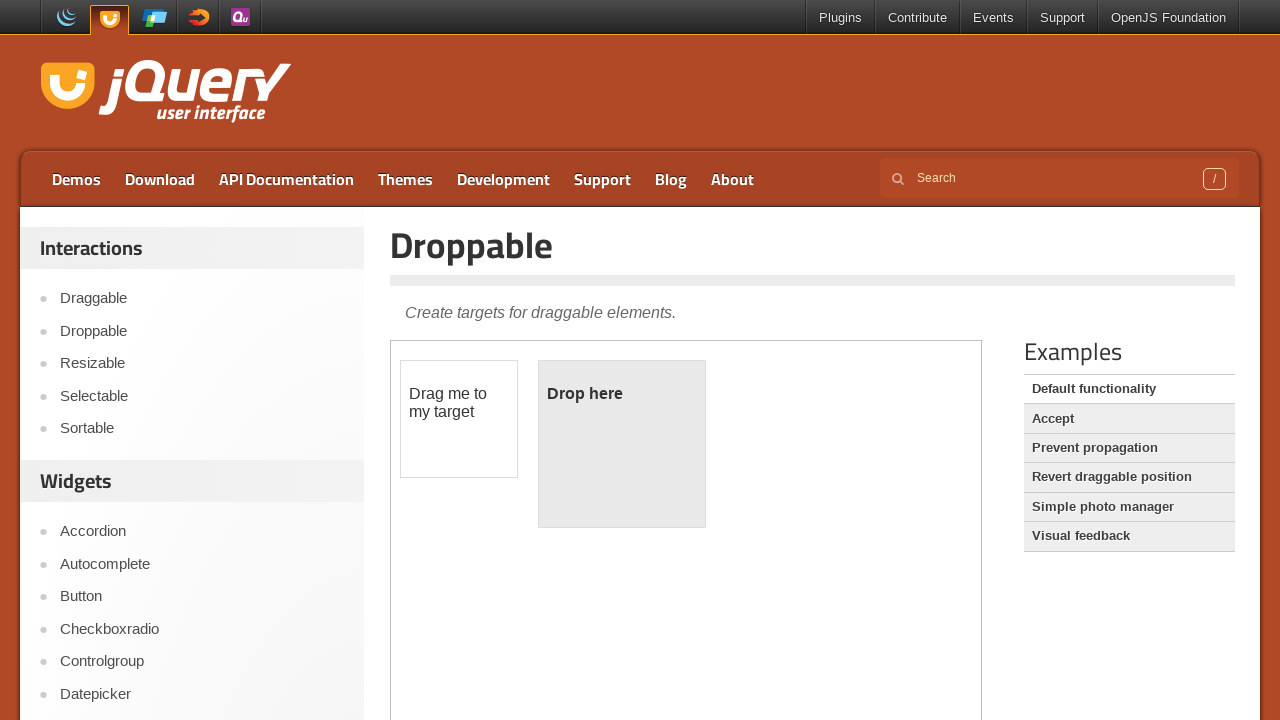

Located the draggable element within the iframe
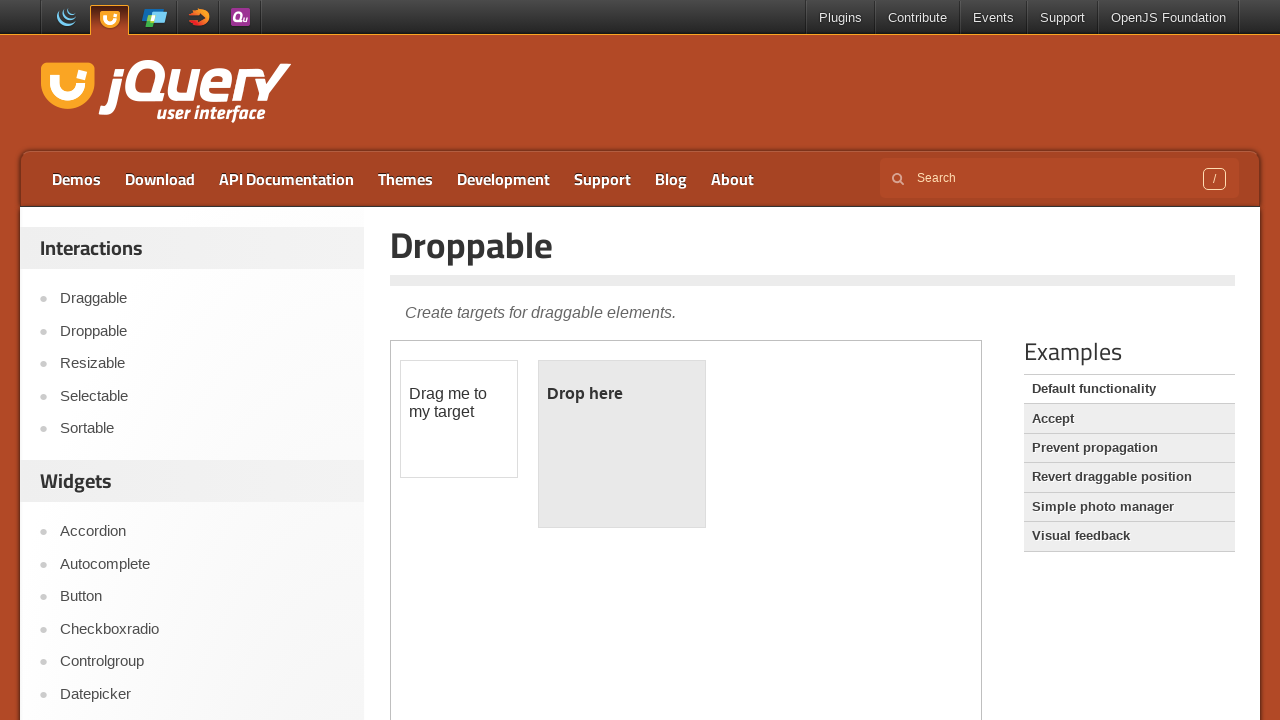

Located the droppable target element within the iframe
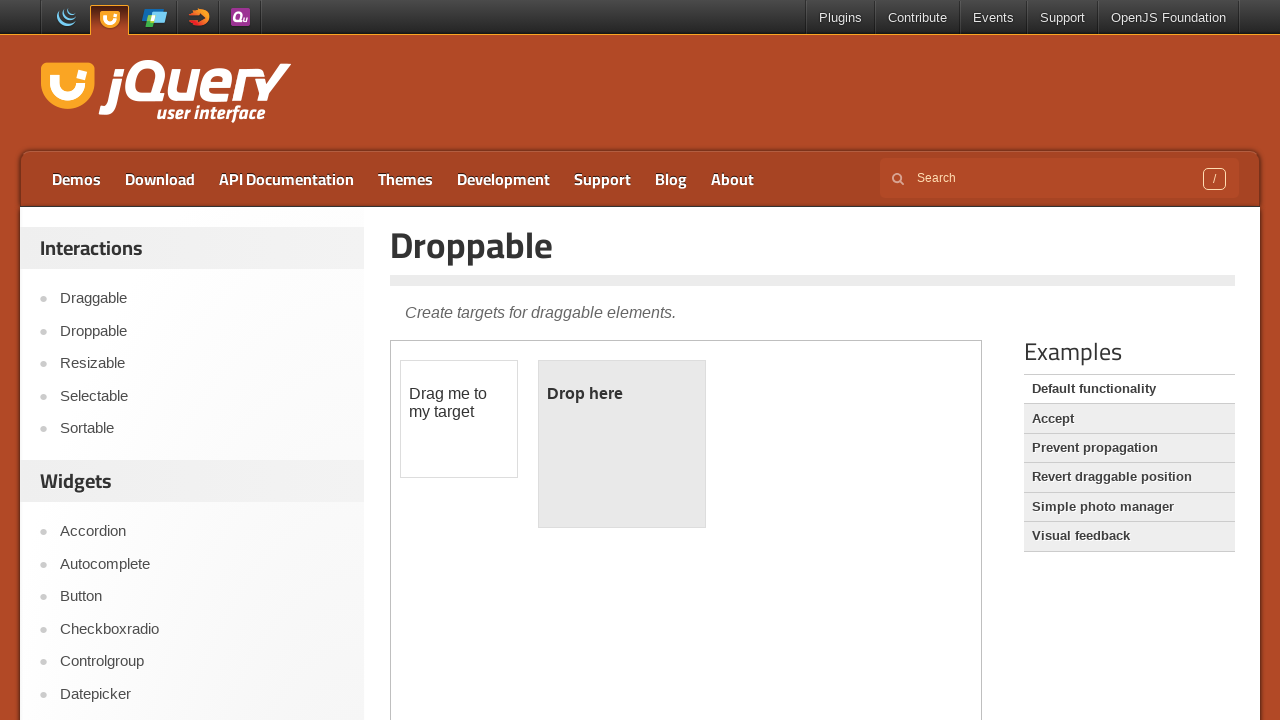

Dragged the draggable element onto the droppable target at (622, 444)
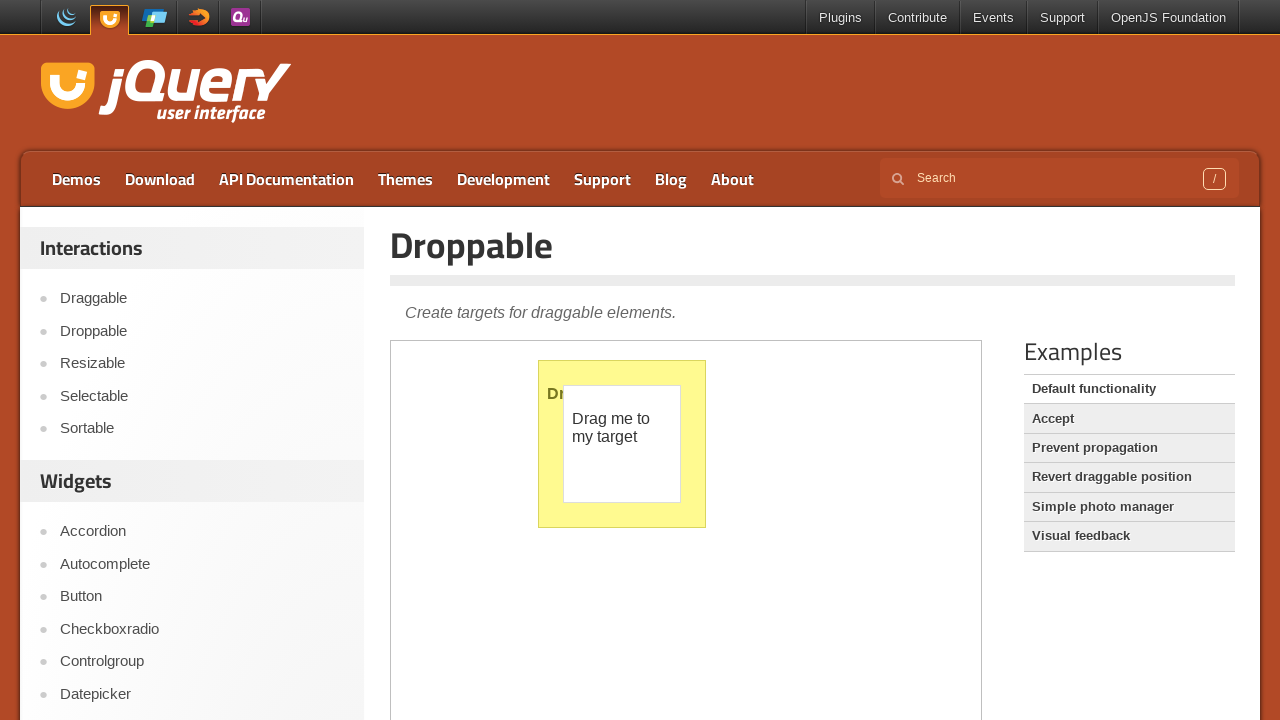

Waited 1 second for drag and drop animation to complete
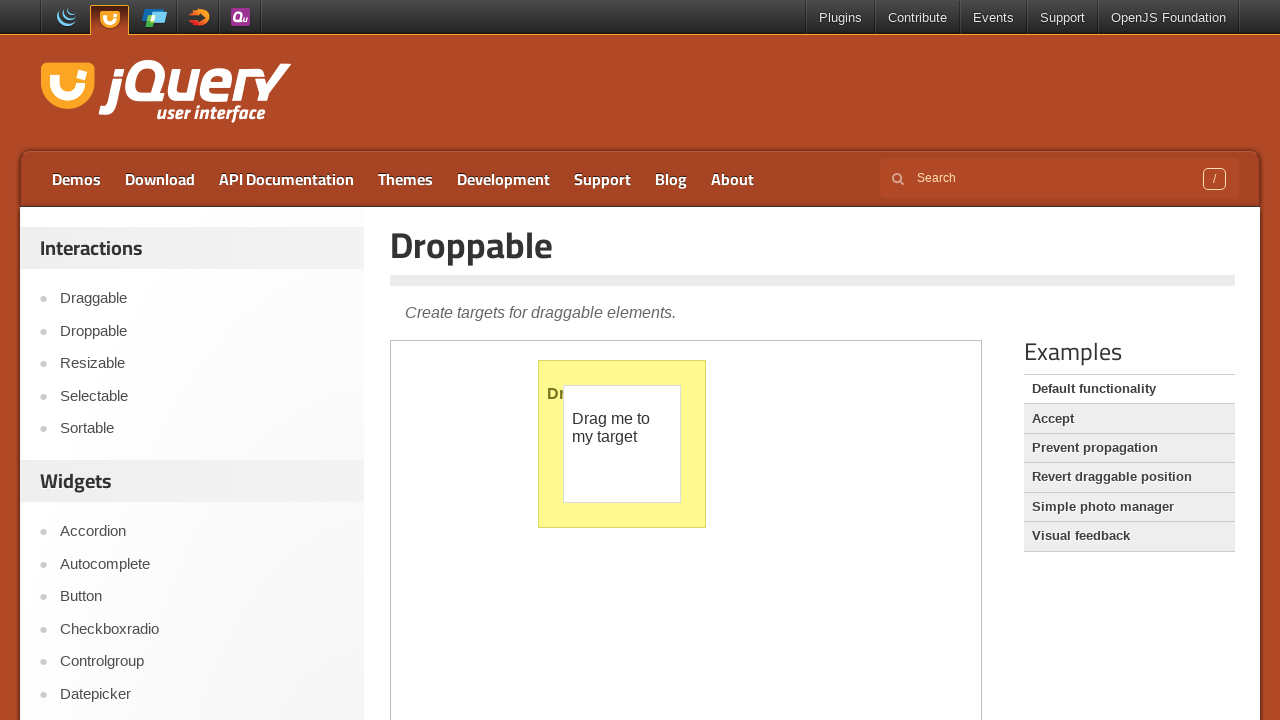

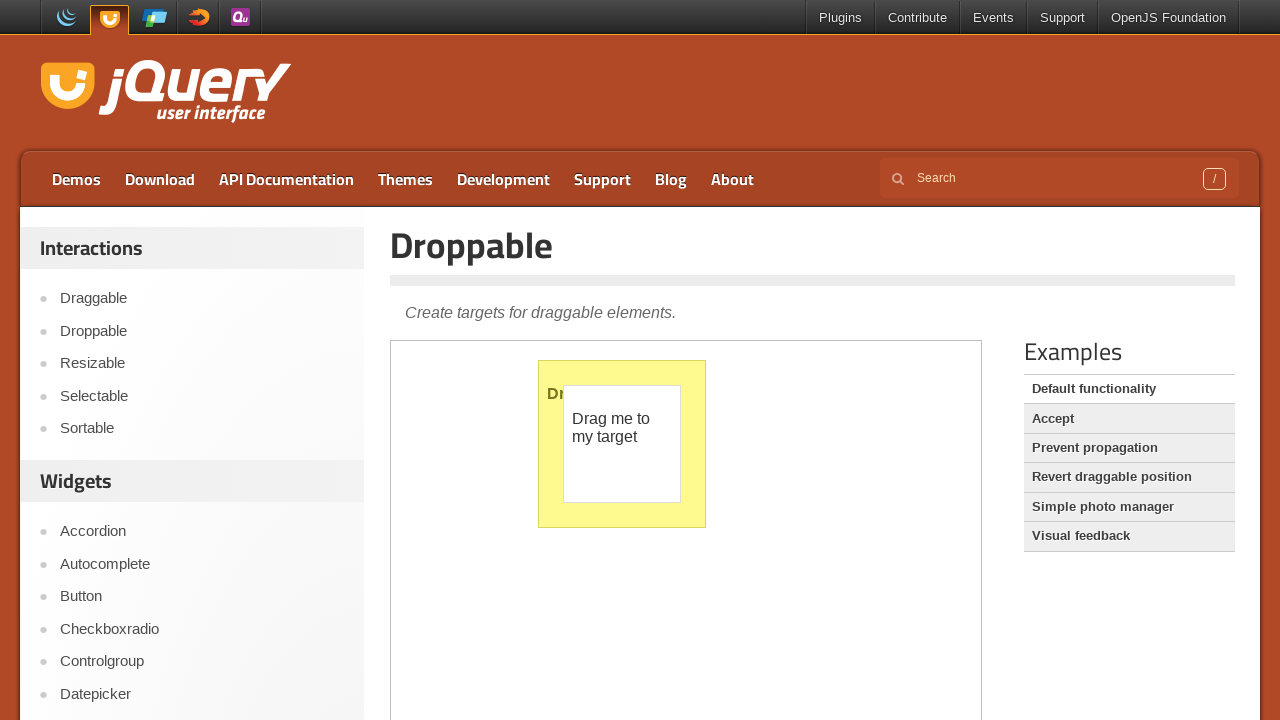